Tests drag and drop functionality on jQuery UI by dragging an element from source to destination

Starting URL: https://jqueryui.com/droppable/

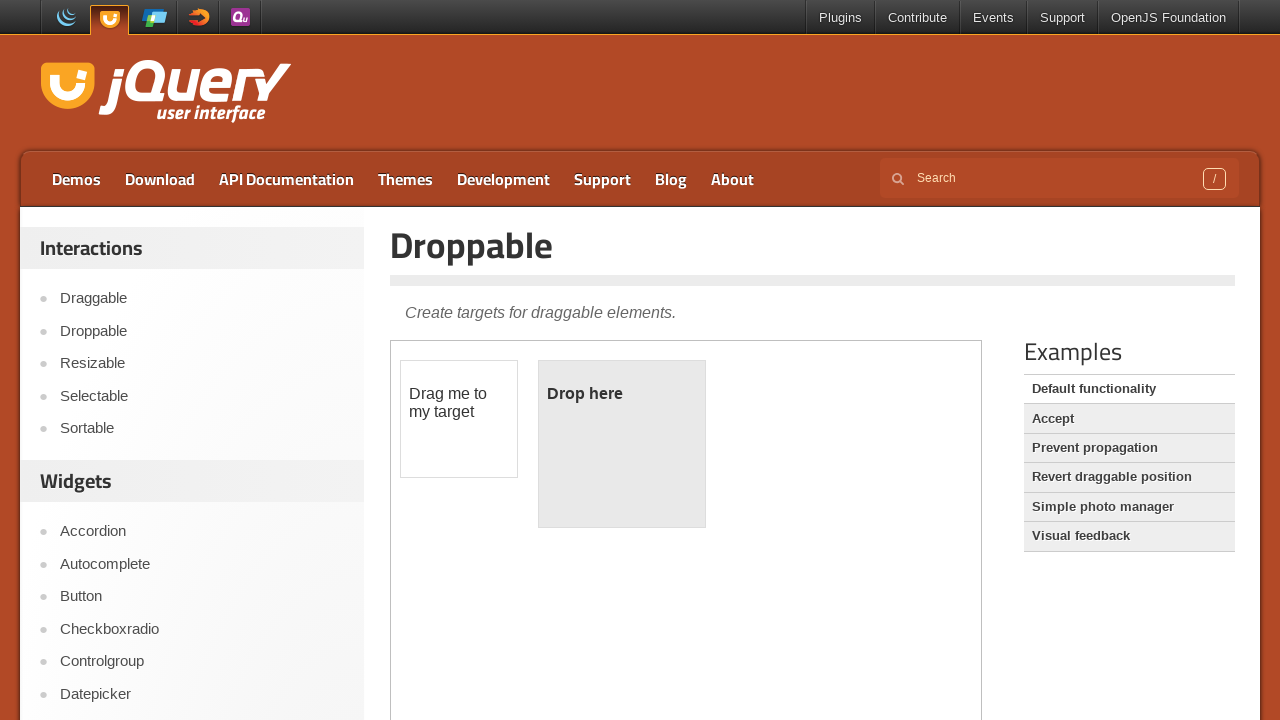

Retrieved all frames from the page
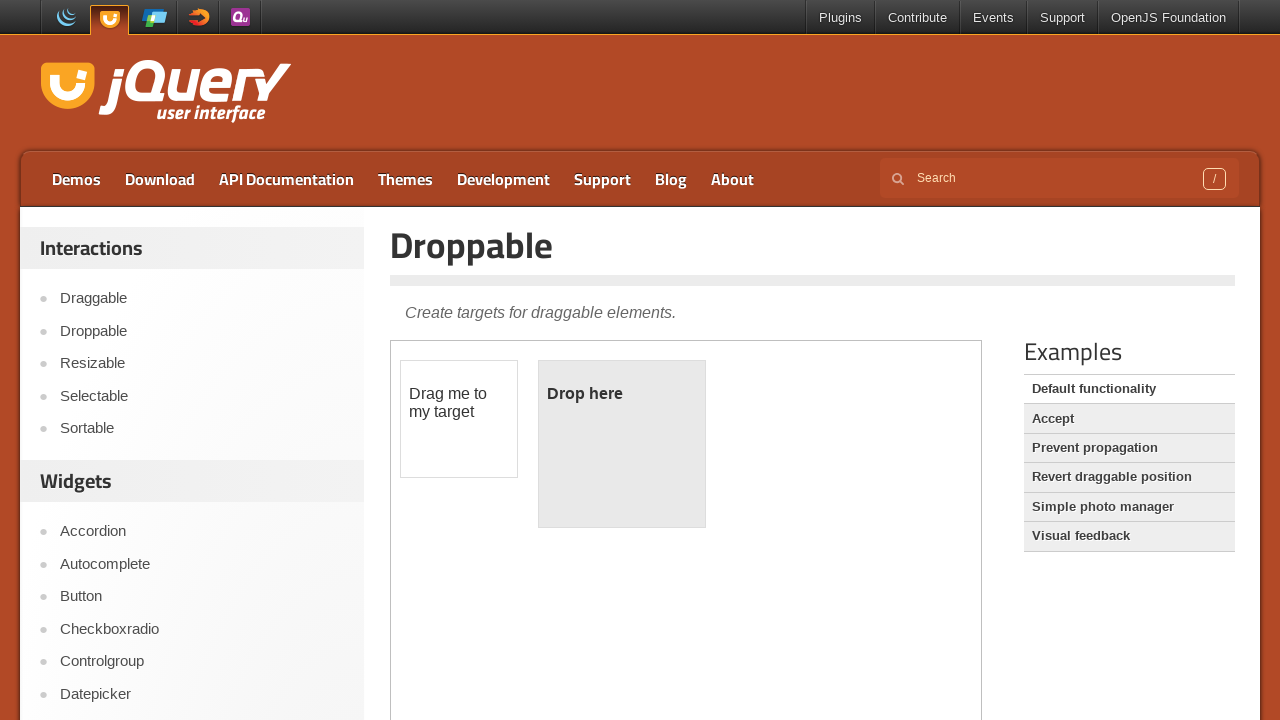

Selected the demo frame containing the droppable element
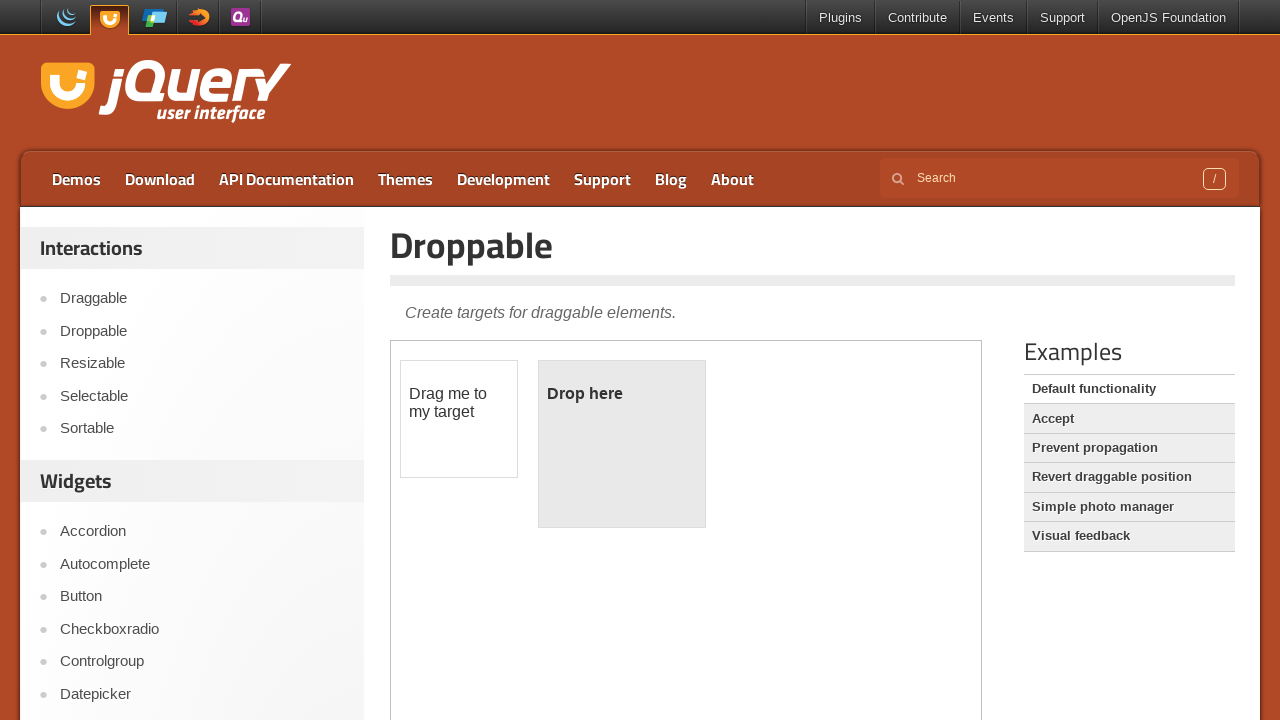

Located the draggable source element
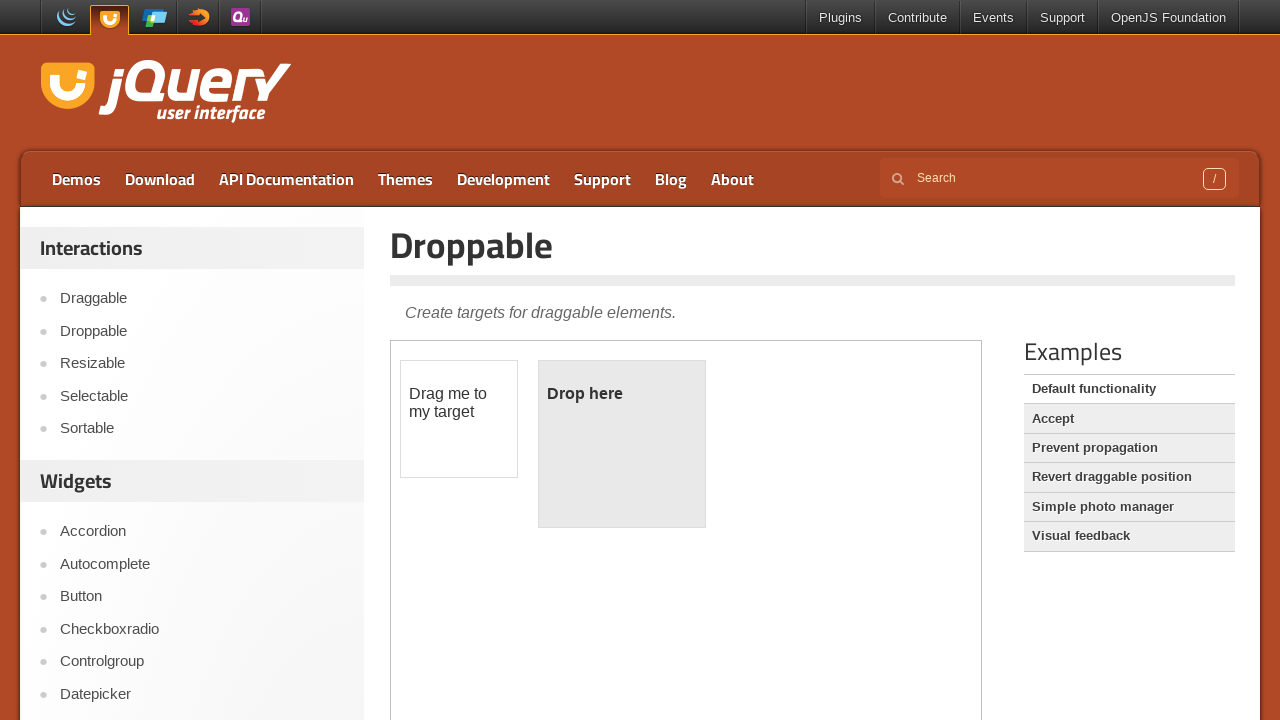

Located the droppable destination element
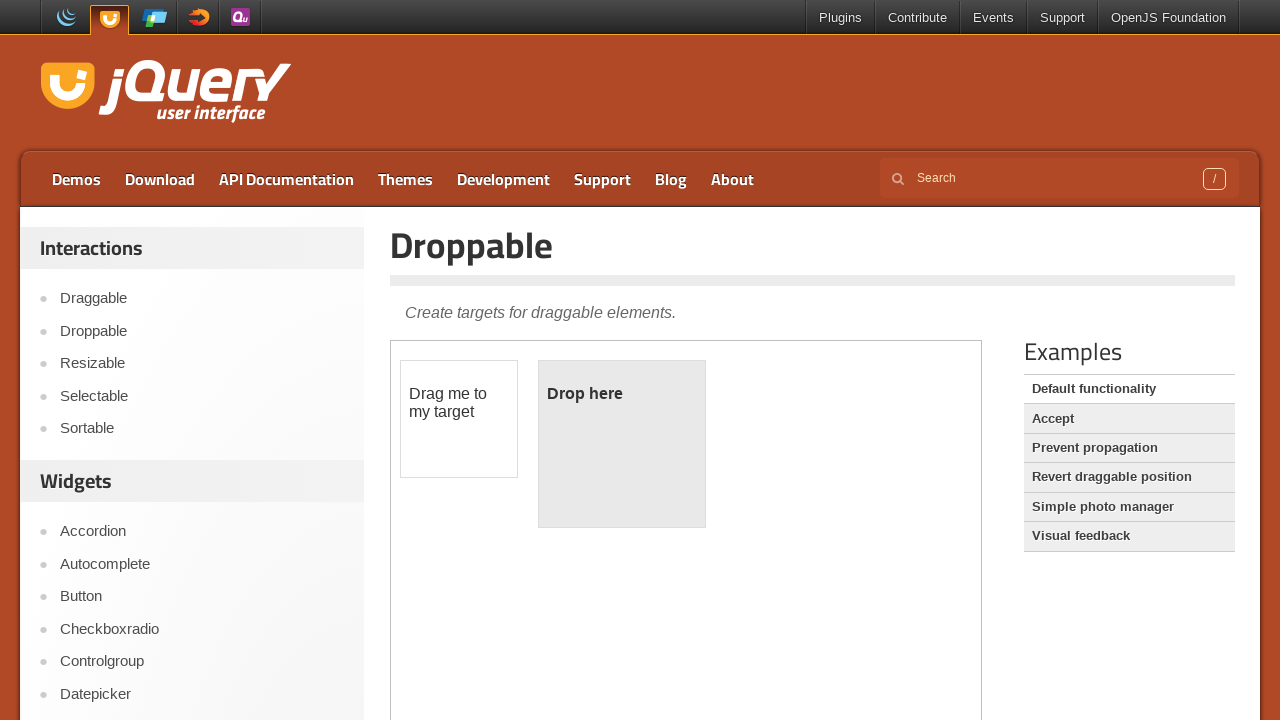

Dragged the source element to the destination element at (622, 444)
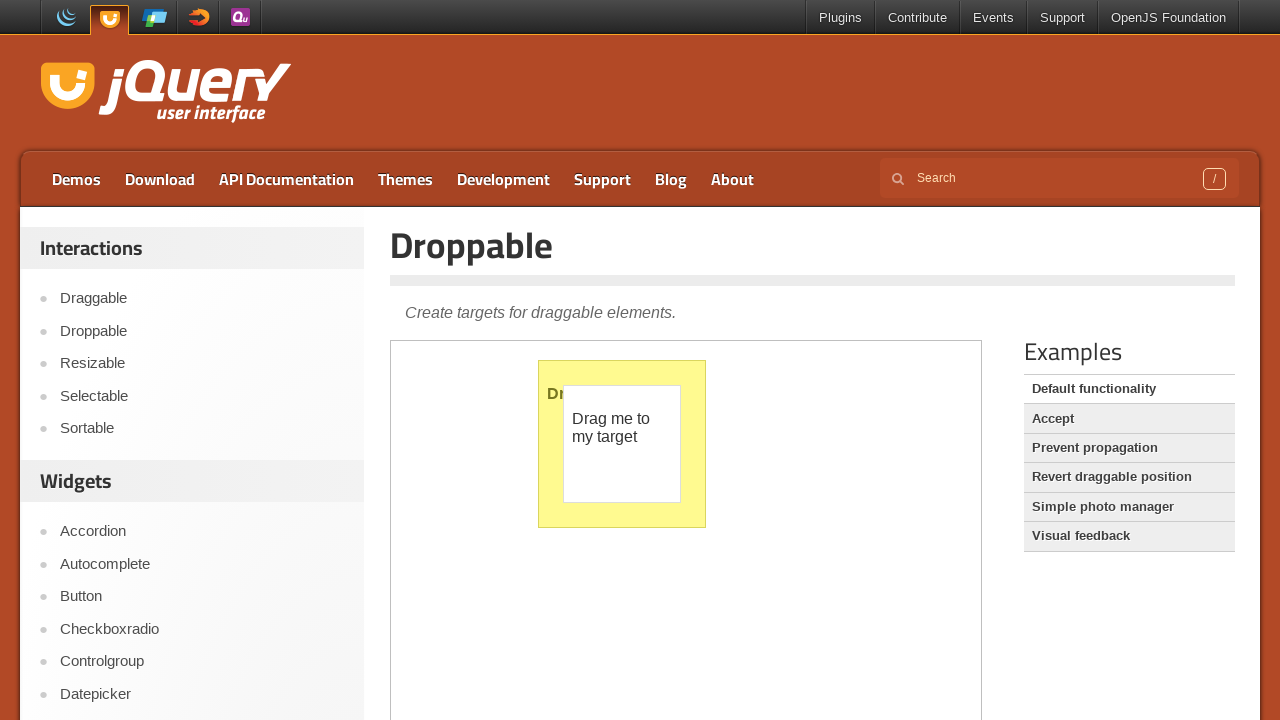

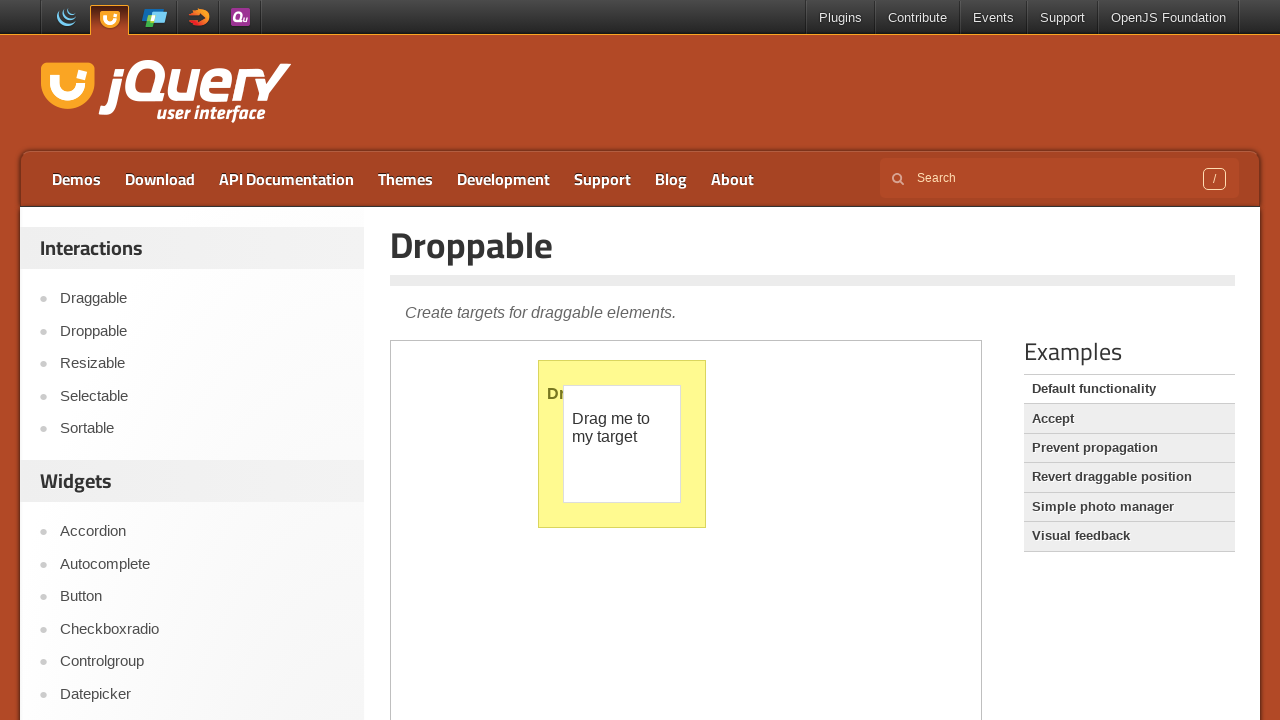